Tests a text box form by filling in full name, email, current address, and permanent address fields, then submitting and verifying the output displays the entered values.

Starting URL: https://demoqa.com/text-box

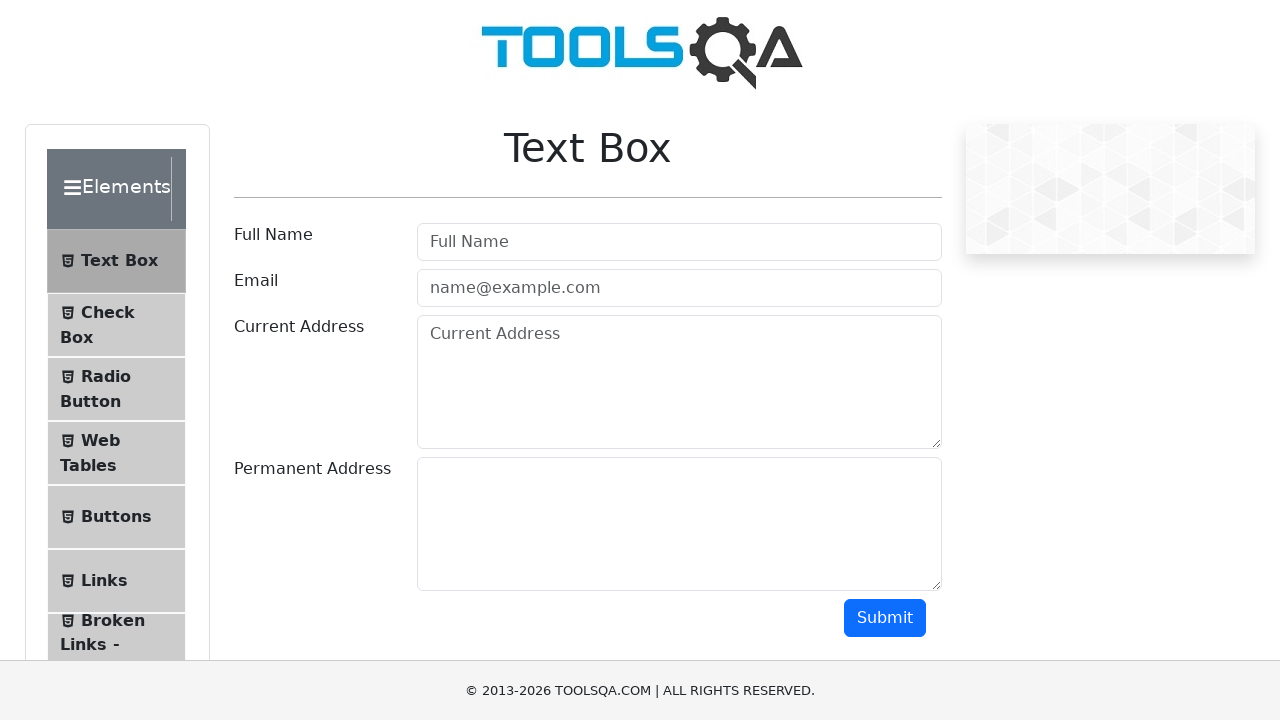

Filled full name field with 'Michael Anderson' on #userName
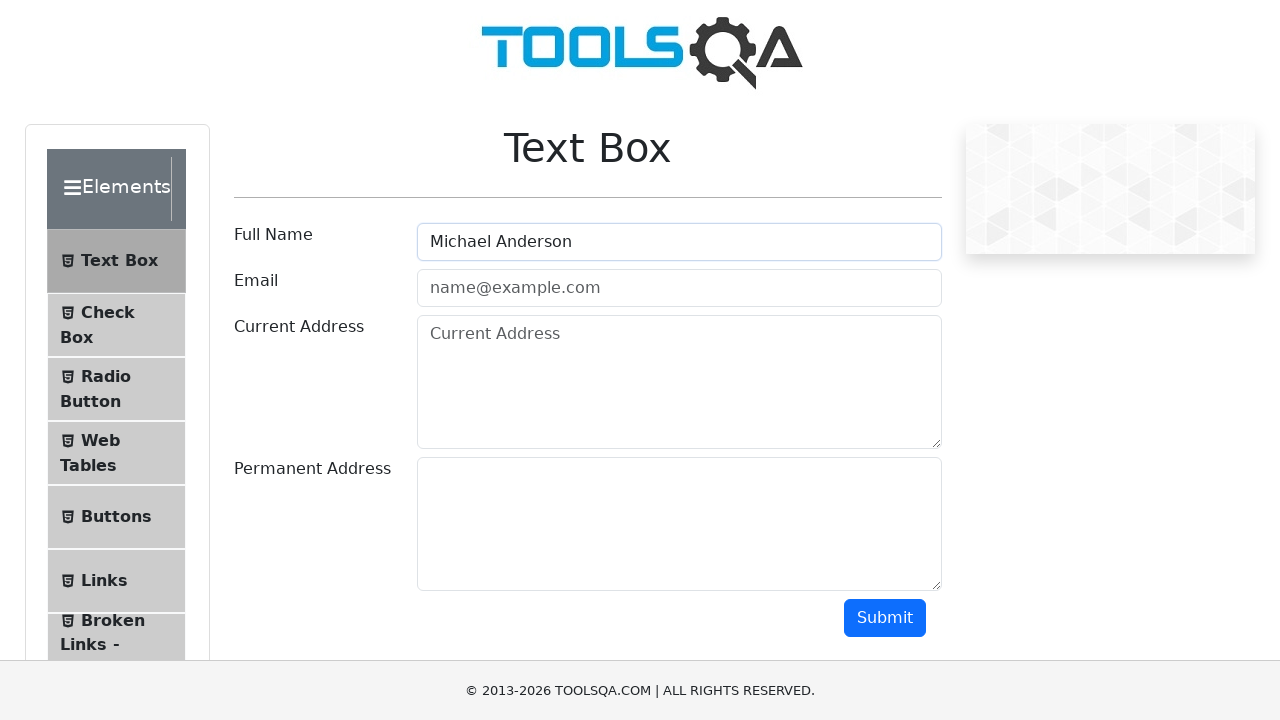

Filled email field with 'michael.anderson87@example.com' on #userEmail
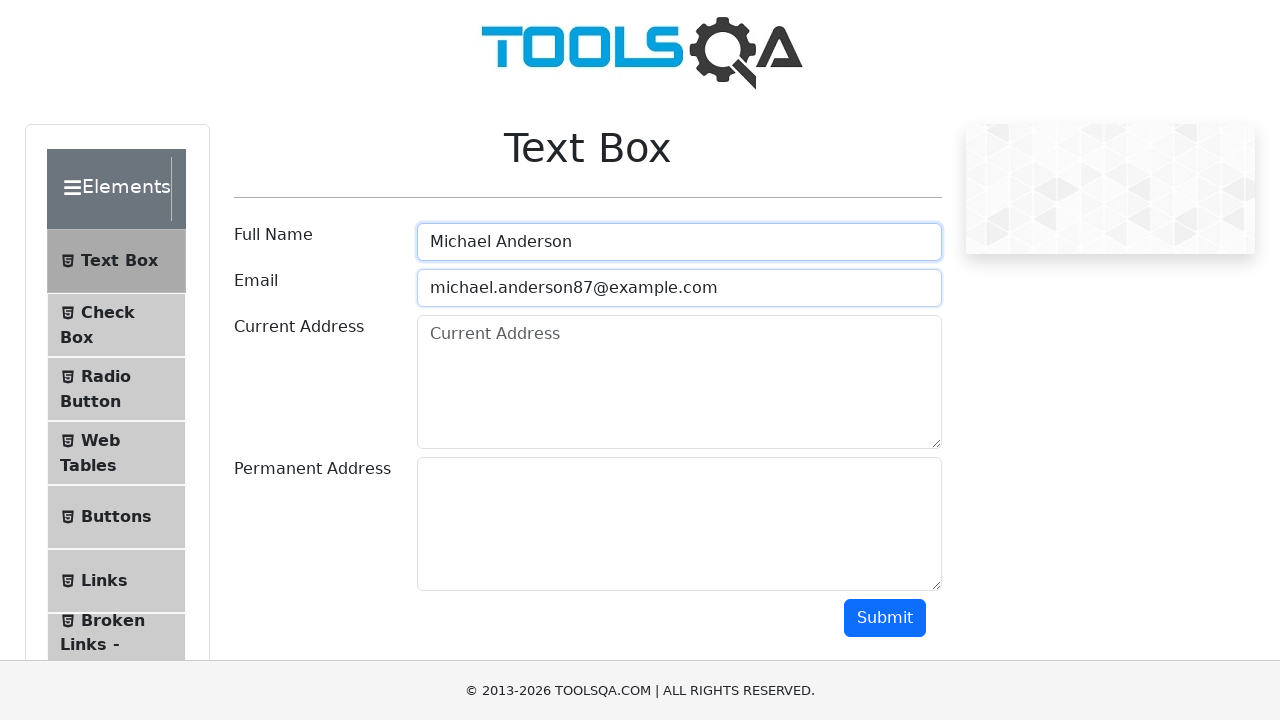

Filled current address field with '742 Evergreen Terrace, Springfield' on #currentAddress
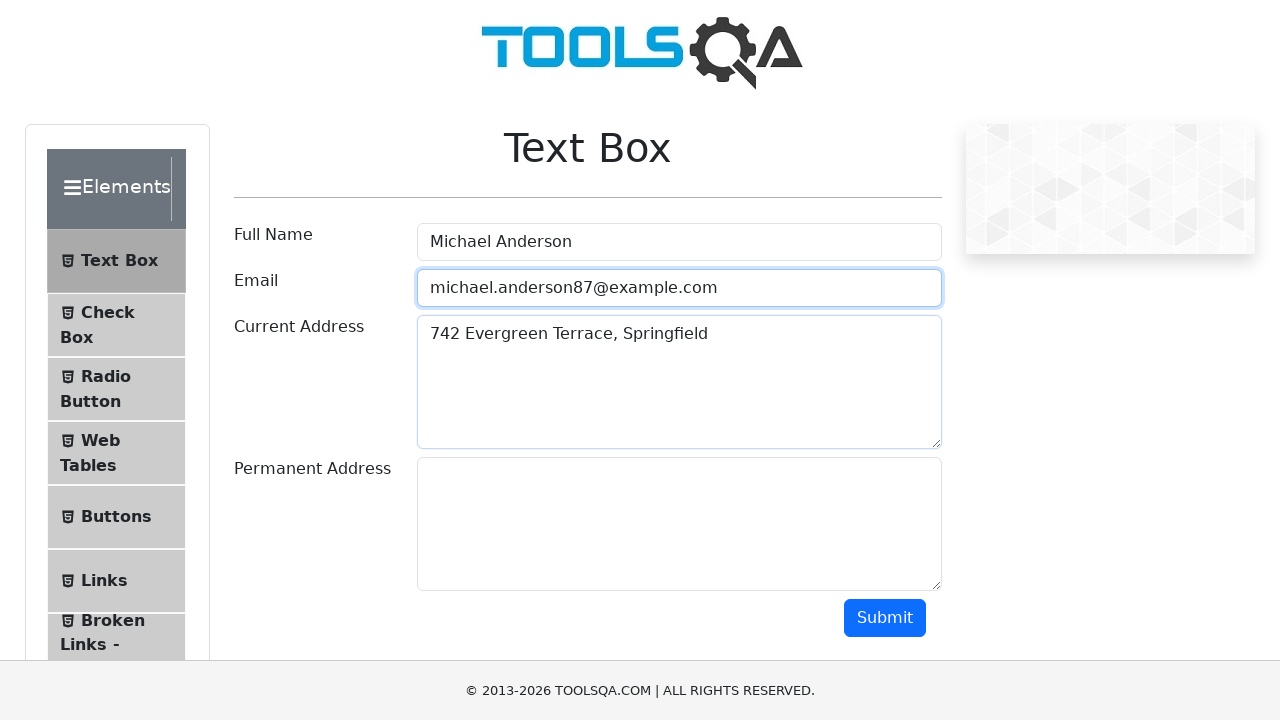

Filled permanent address field with '123 Main Street, Portland' on #permanentAddress
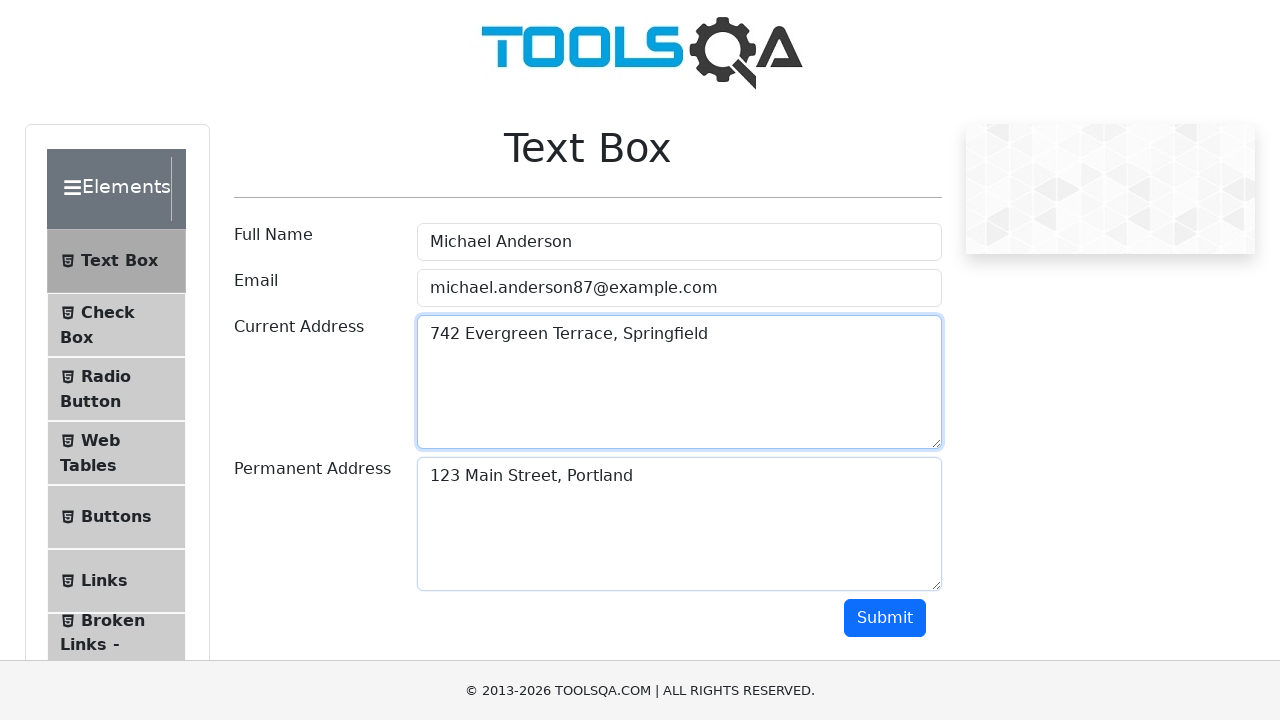

Scrolled submit button into view
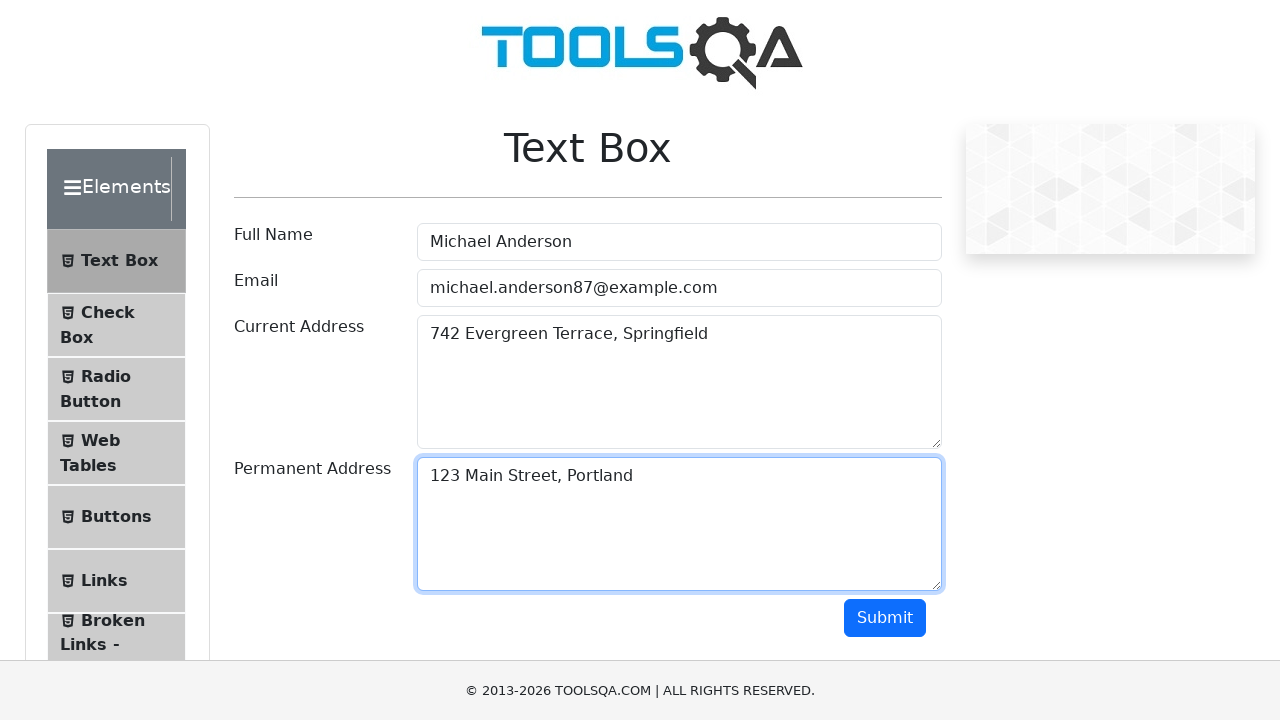

Clicked submit button to submit the form at (885, 618) on #submit
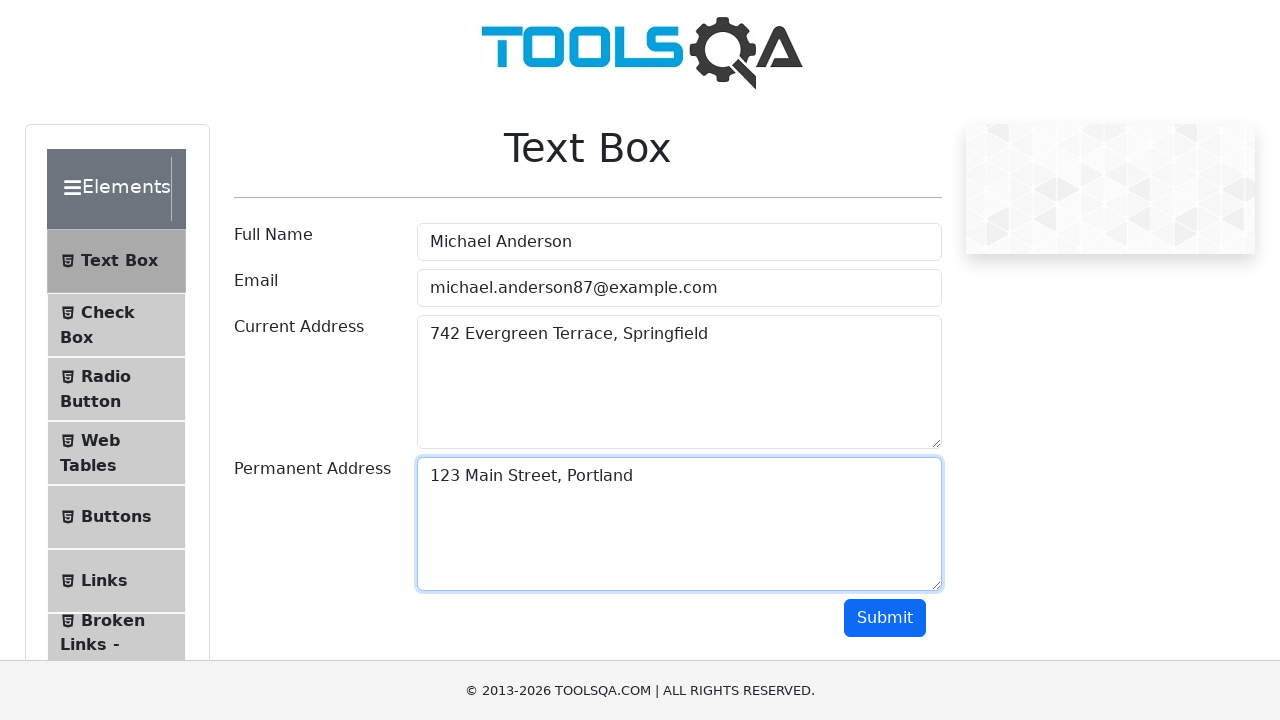

Output section loaded and visible
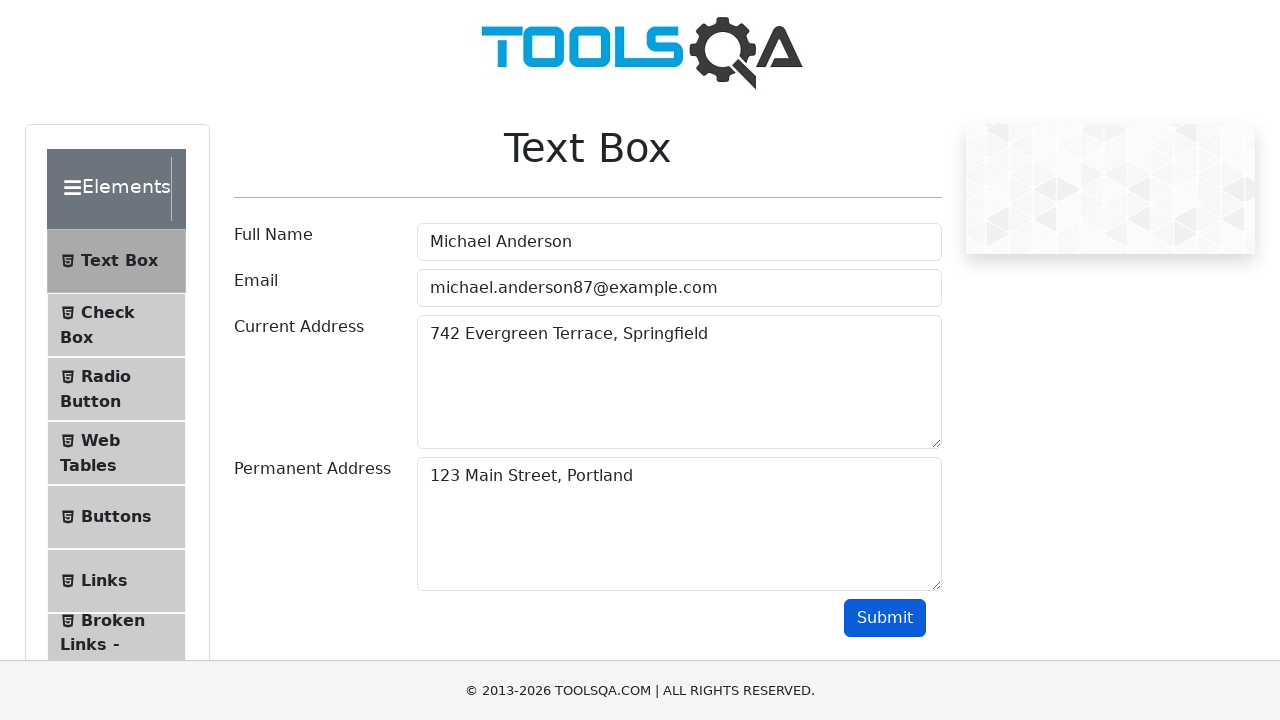

Retrieved output text content
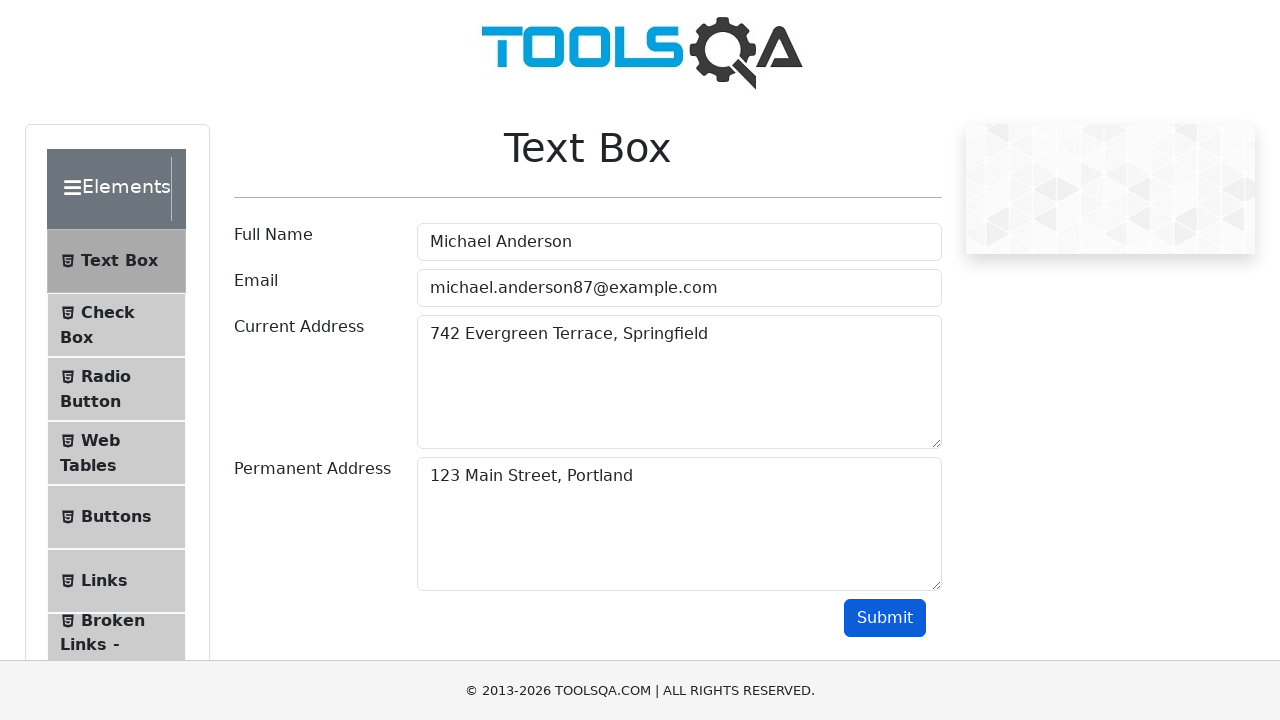

Verified full name 'Michael Anderson' appears in output
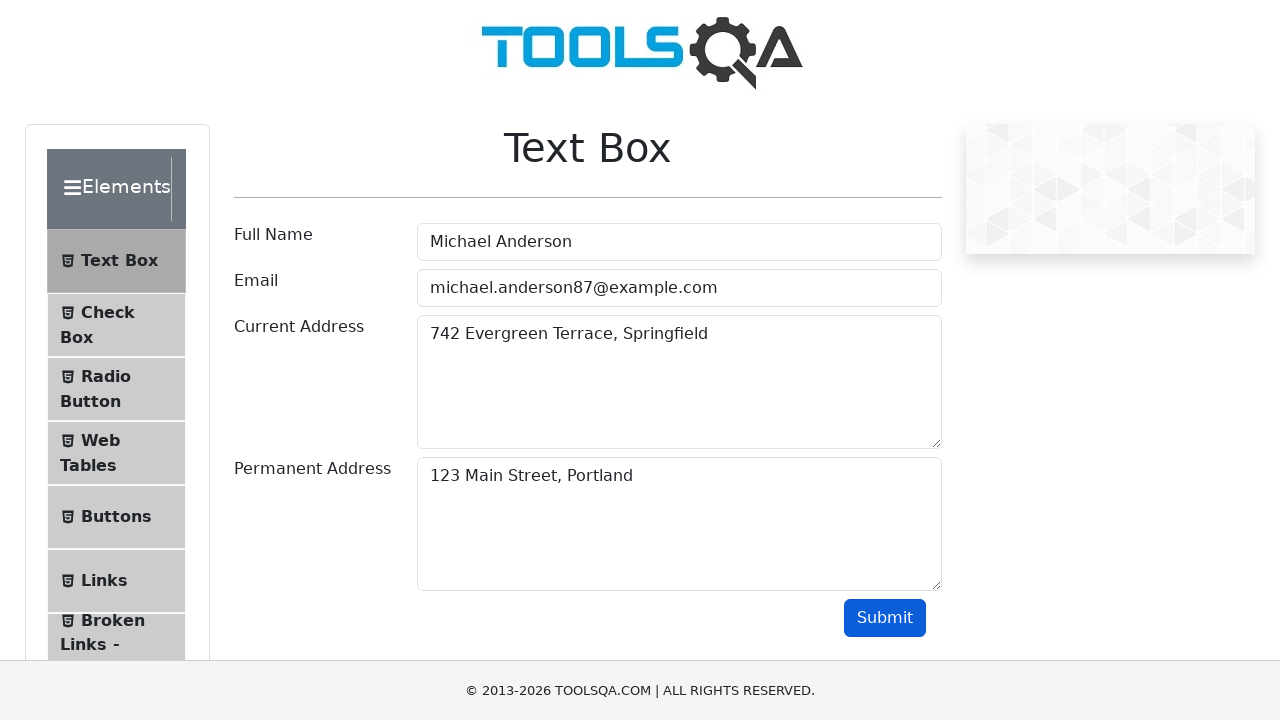

Verified email 'michael.anderson87@example.com' appears in output
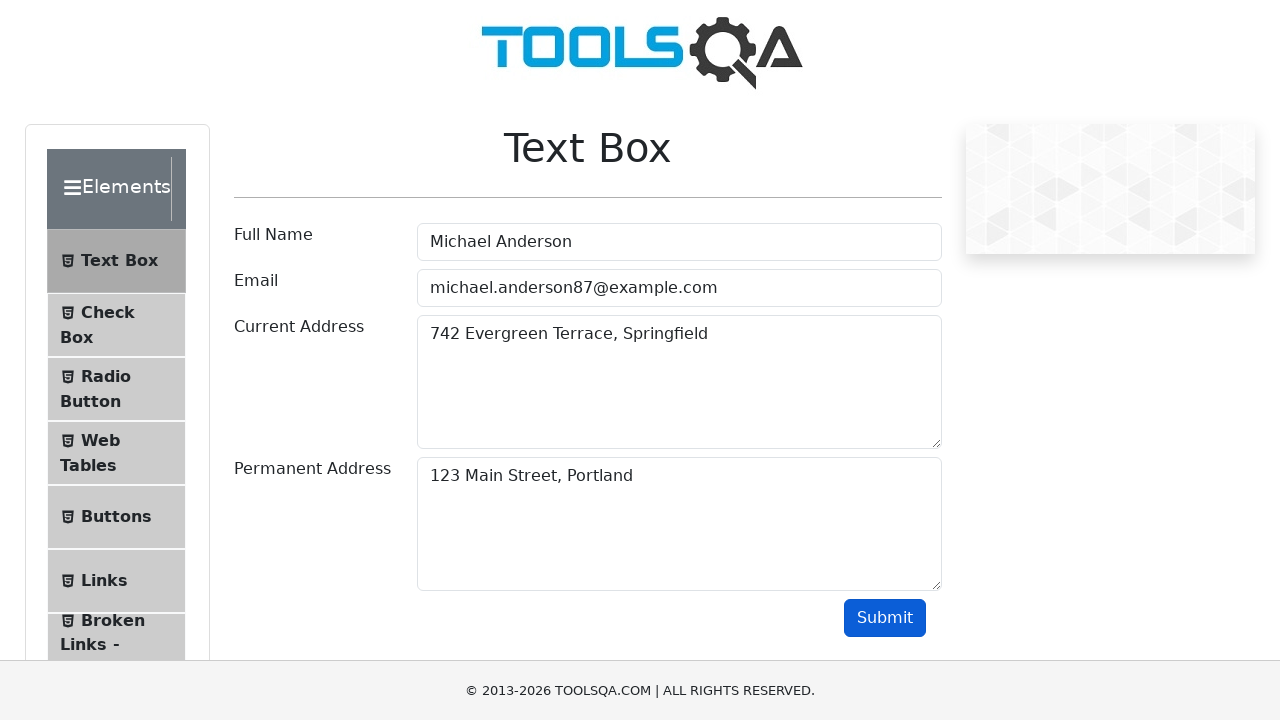

Verified current address '742 Evergreen Terrace, Springfield' appears in output
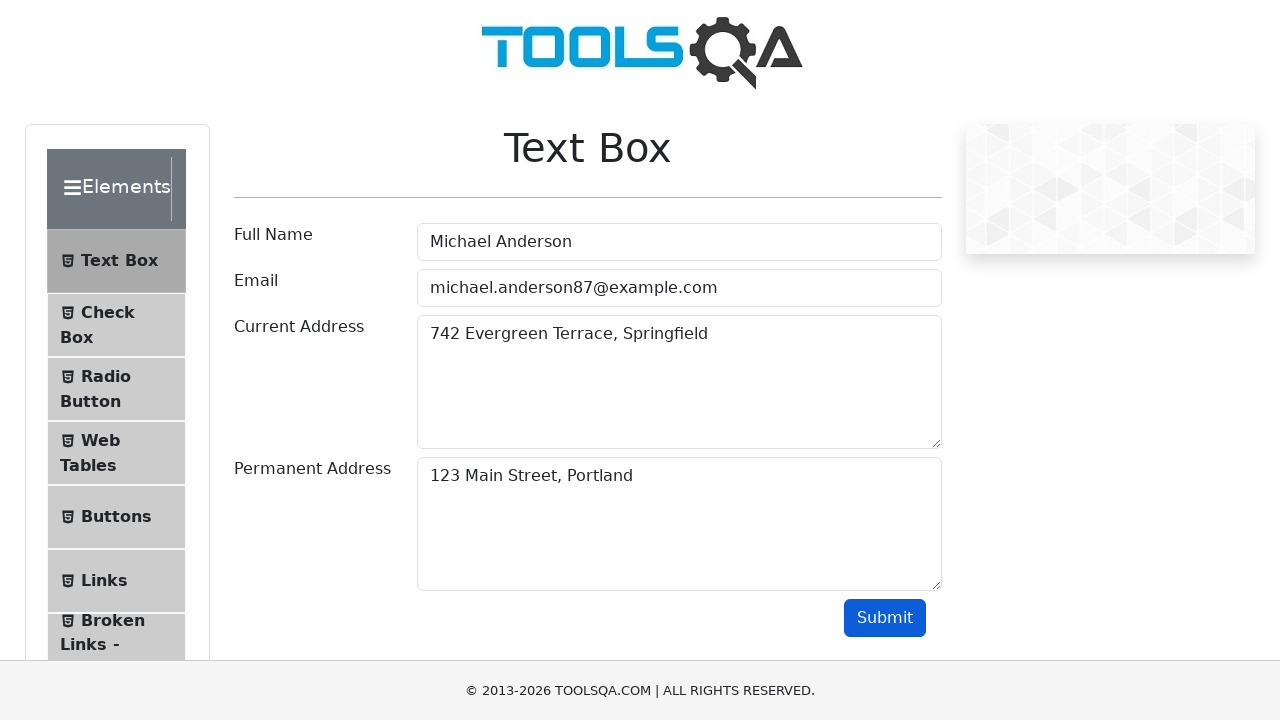

Verified permanent address '123 Main Street, Portland' appears in output
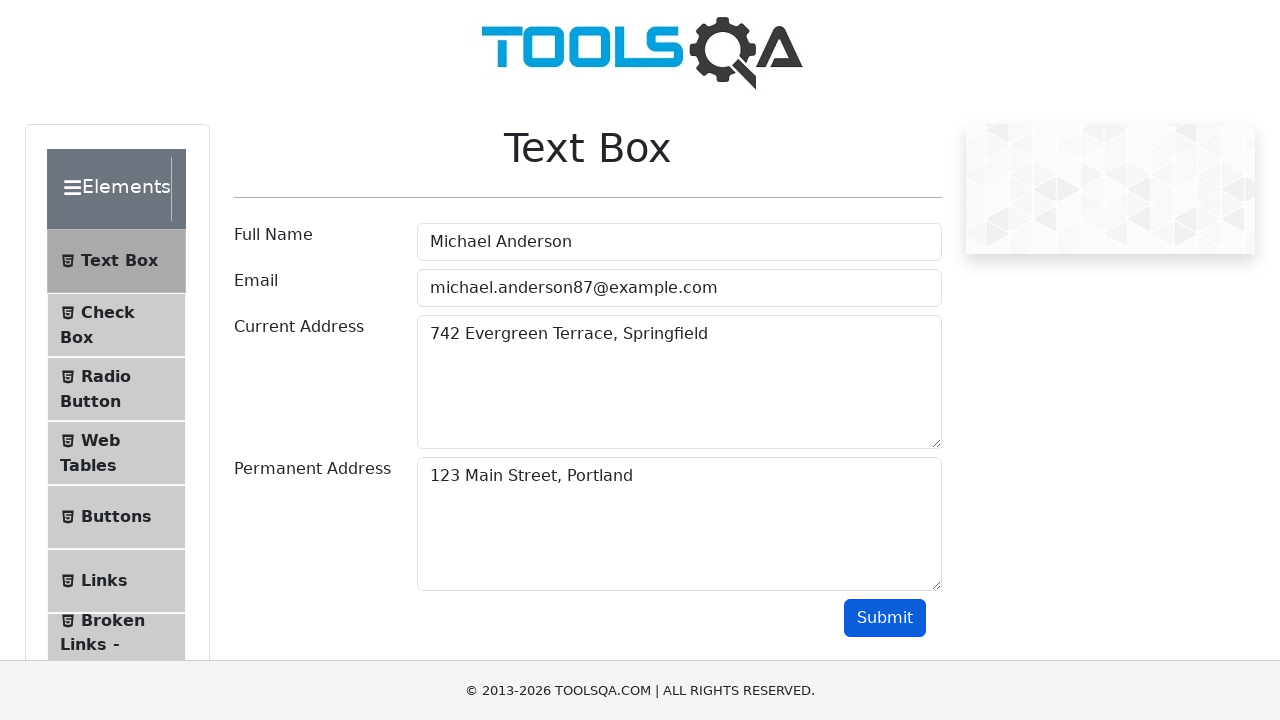

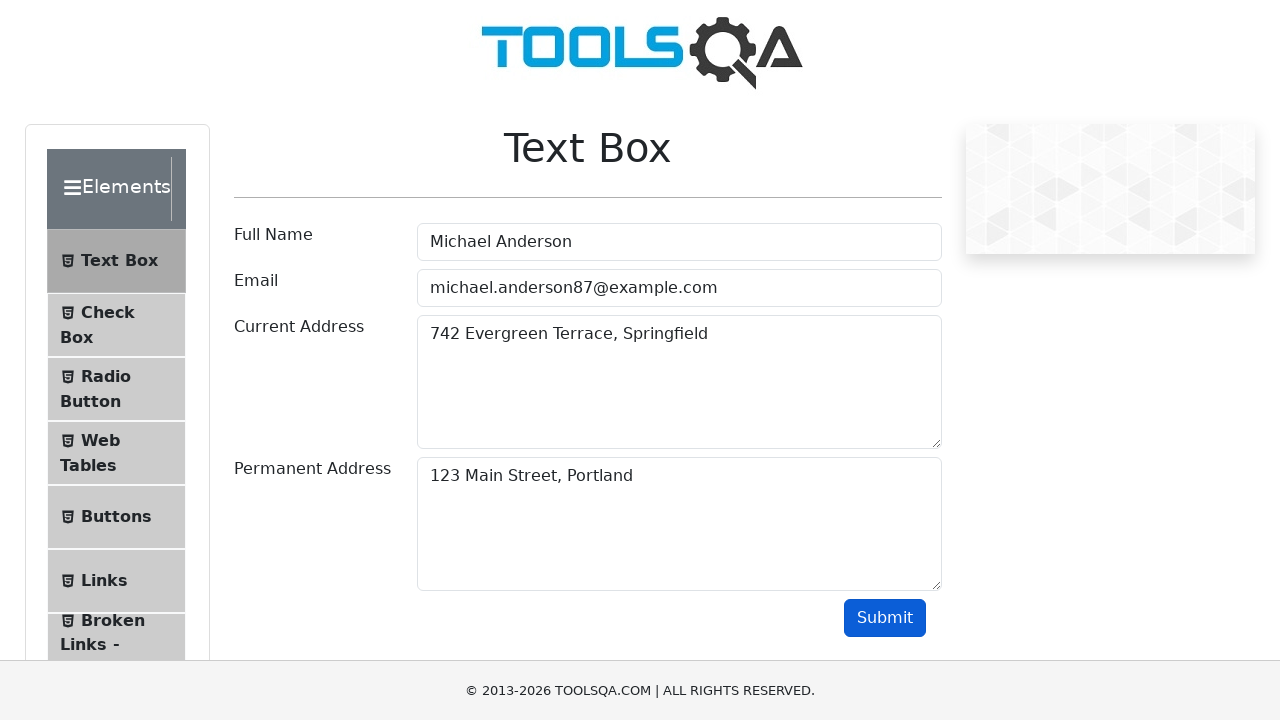